Tests horizontal slider interaction by clicking and dragging the slider until it reaches a target value of 4.5

Starting URL: https://practice.expandtesting.com/horizontal-slider

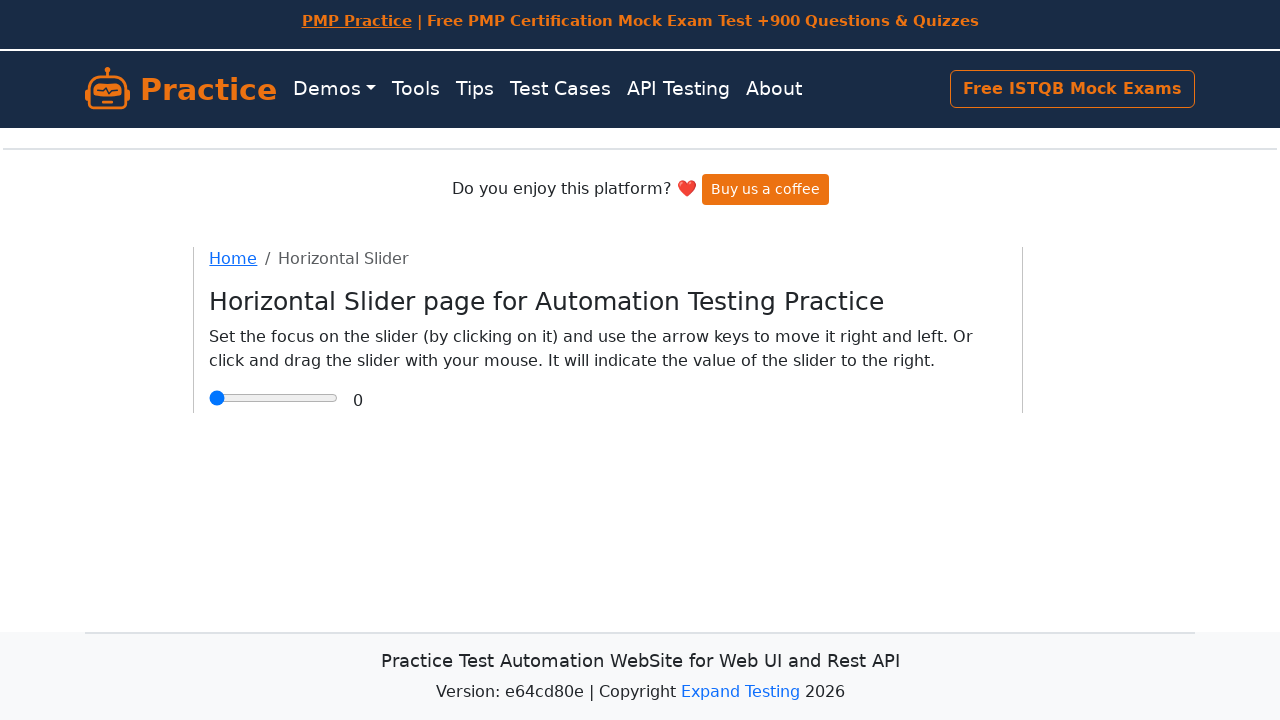

Waited for slider to be visible
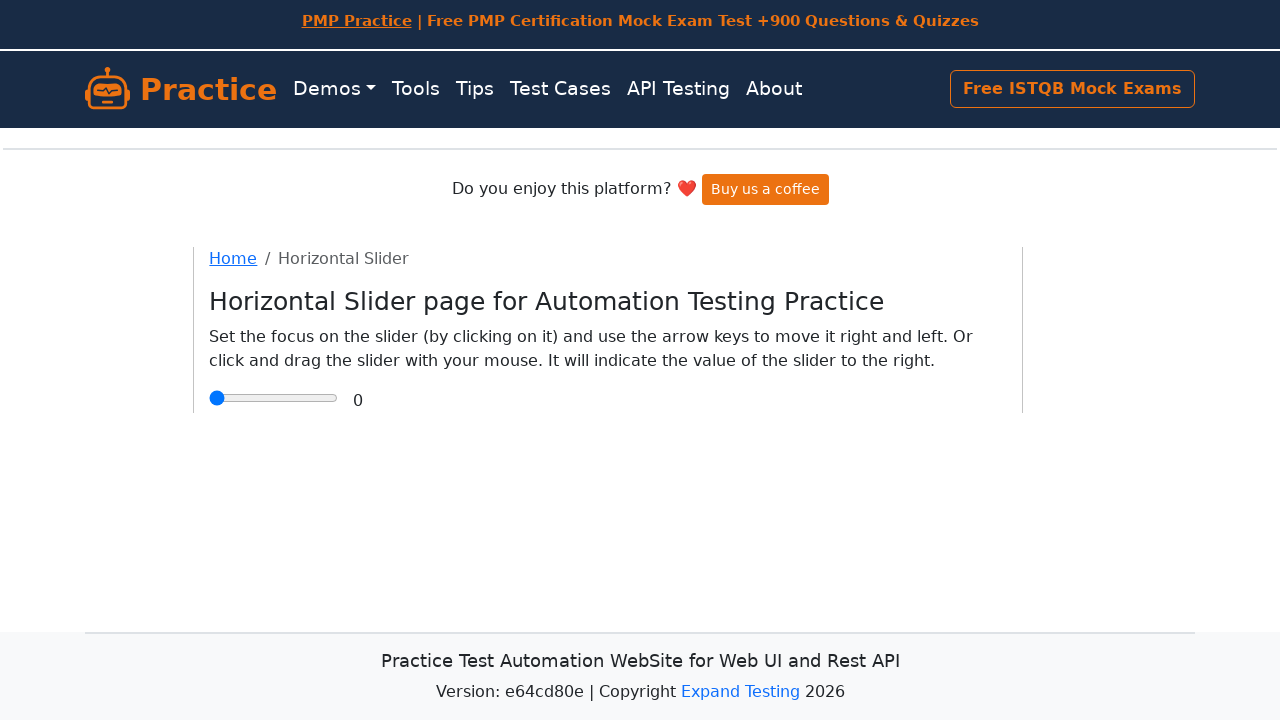

Retrieved slider bounding box
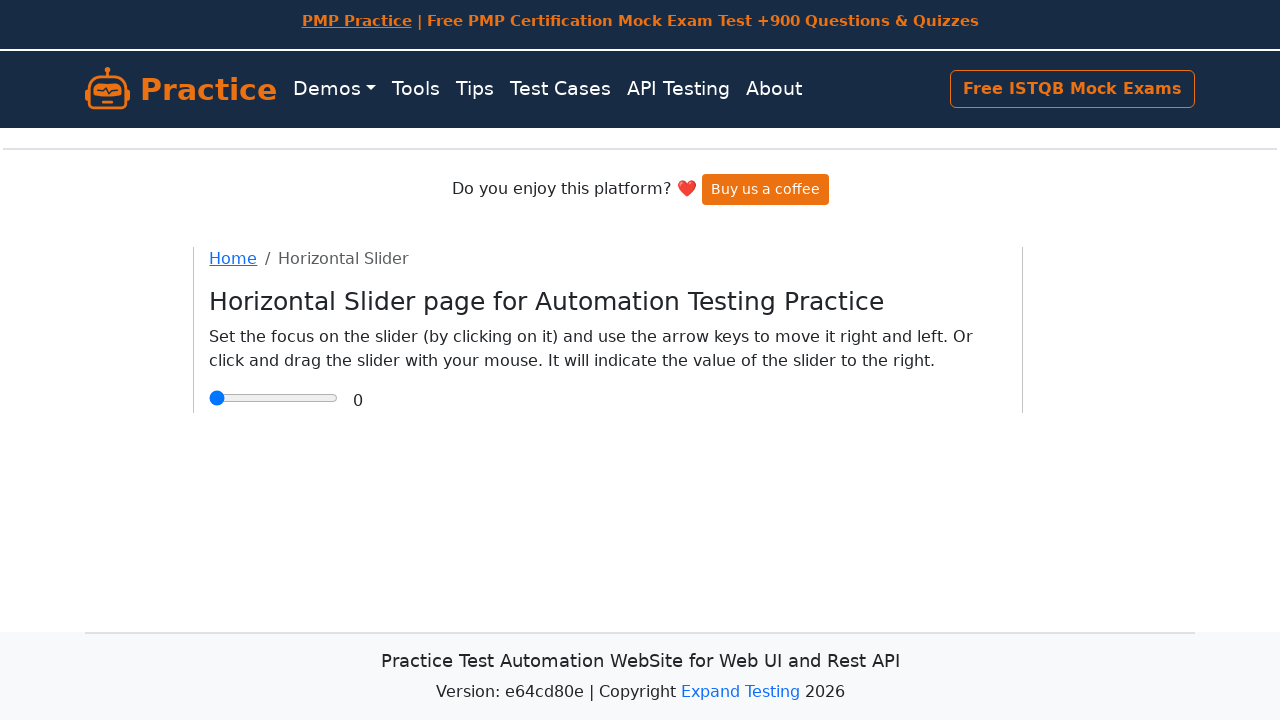

Clicked on slider to focus it at (274, 398) on input[type='range']
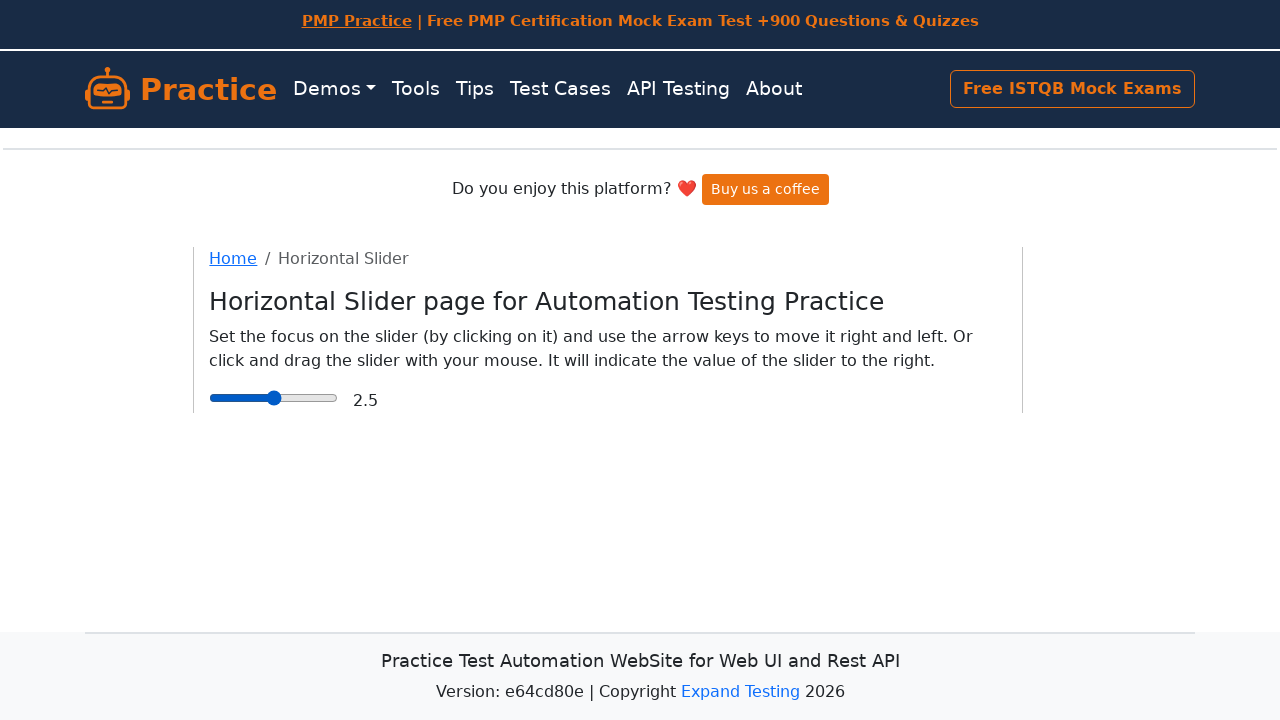

Pressed ArrowRight key to move slider toward target value 4.5 on input[type='range']
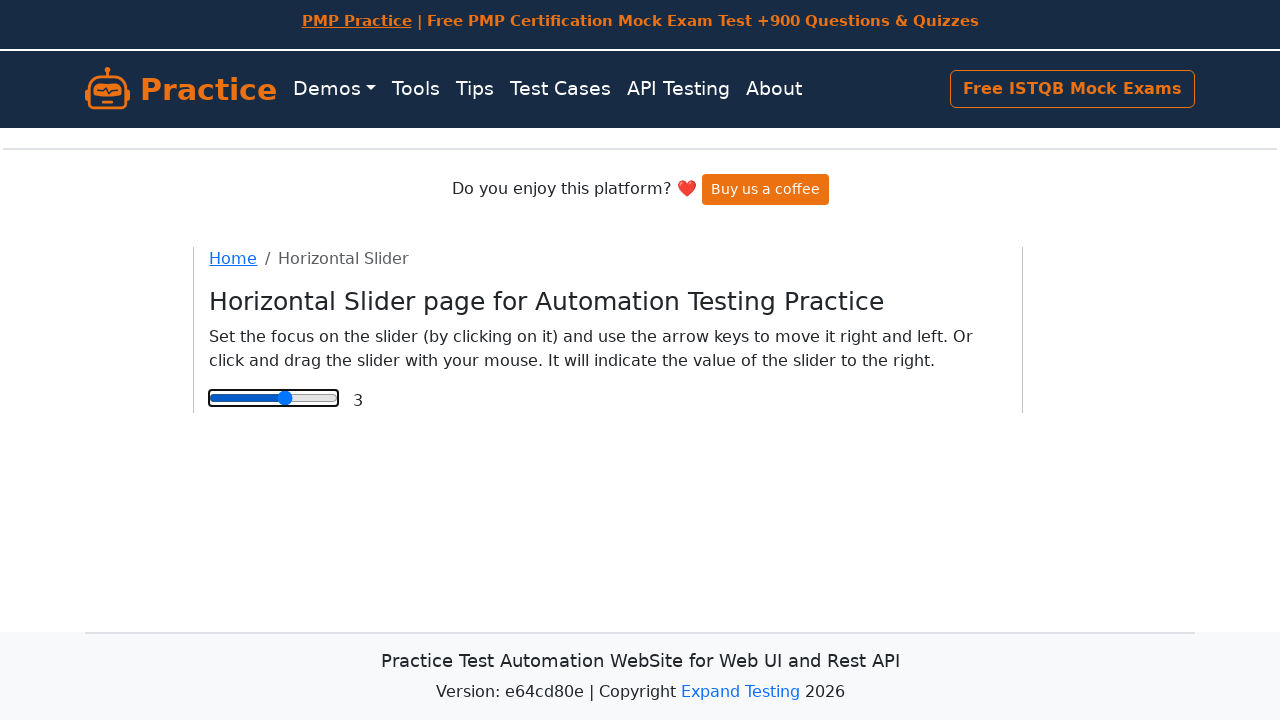

Pressed ArrowRight key to move slider toward target value 4.5 on input[type='range']
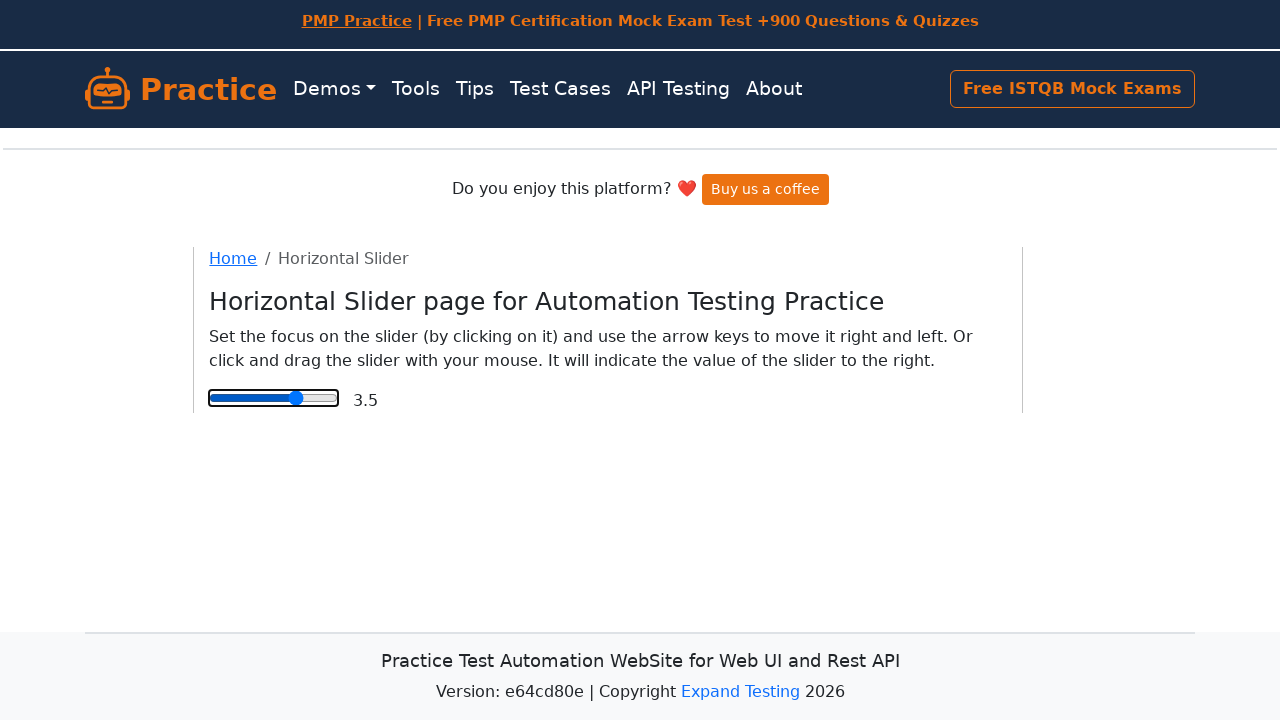

Pressed ArrowRight key to move slider toward target value 4.5 on input[type='range']
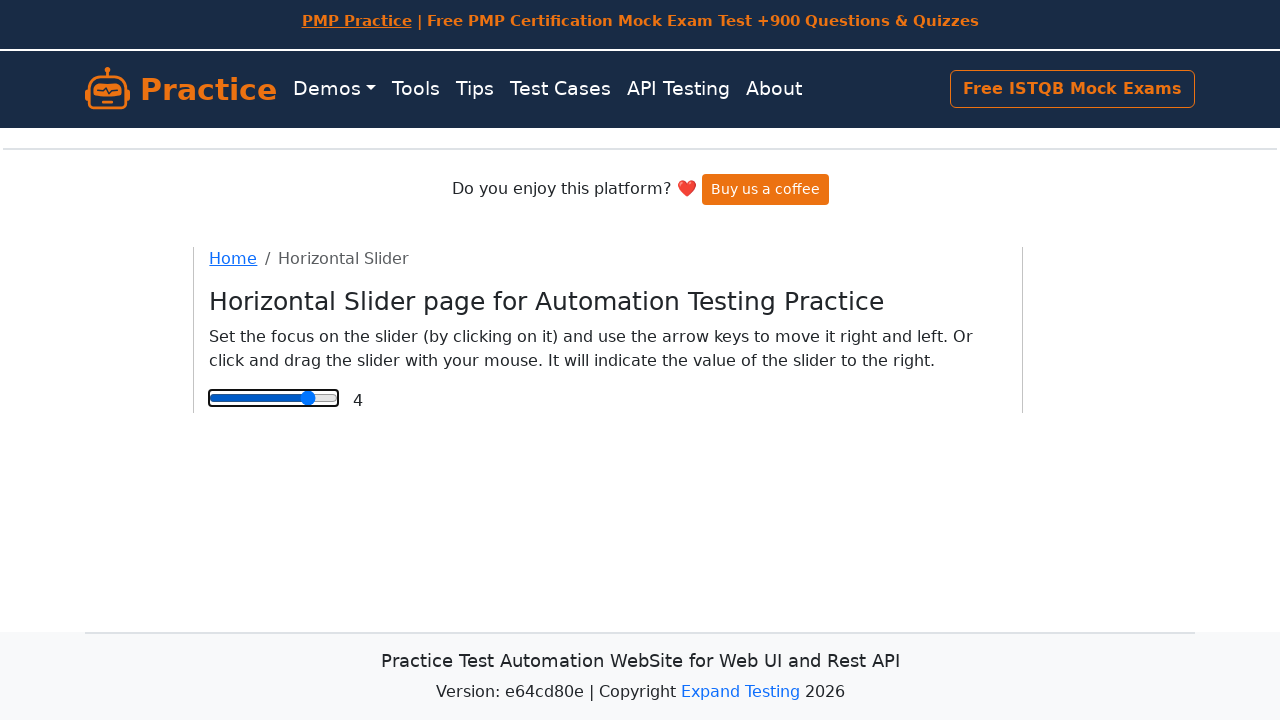

Pressed ArrowRight key to move slider toward target value 4.5 on input[type='range']
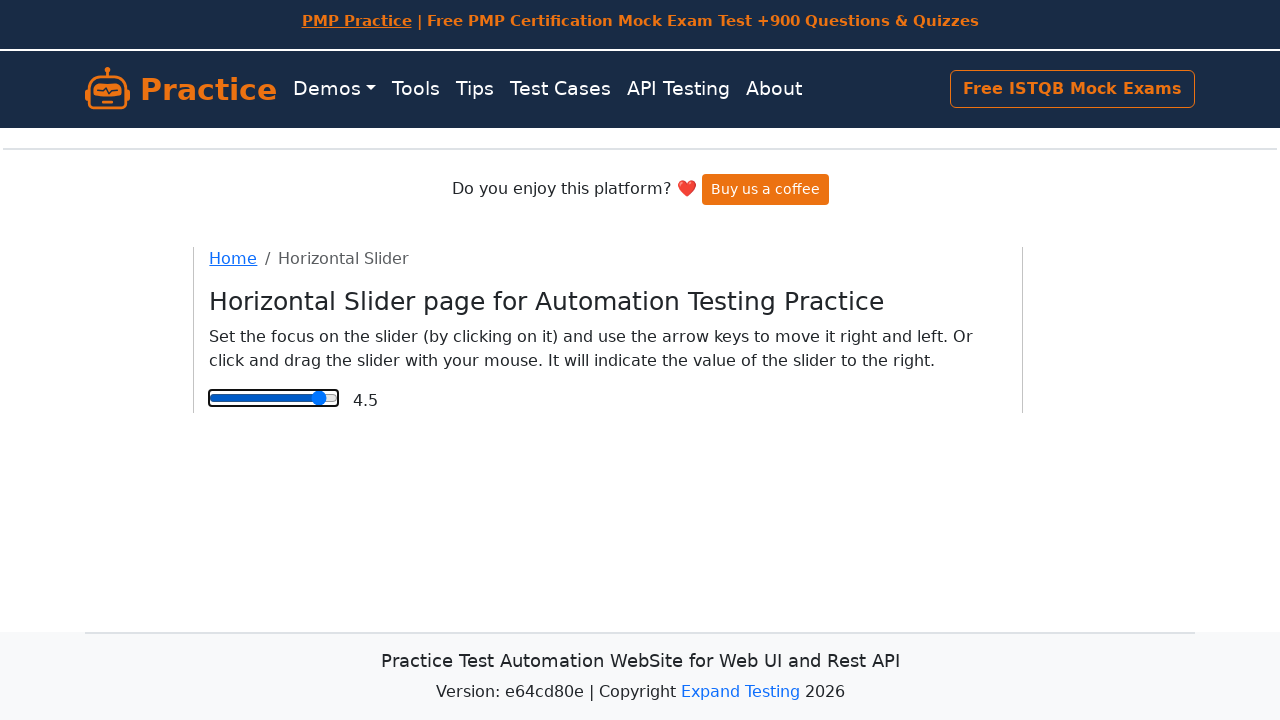

Pressed ArrowRight key to move slider toward target value 4.5 on input[type='range']
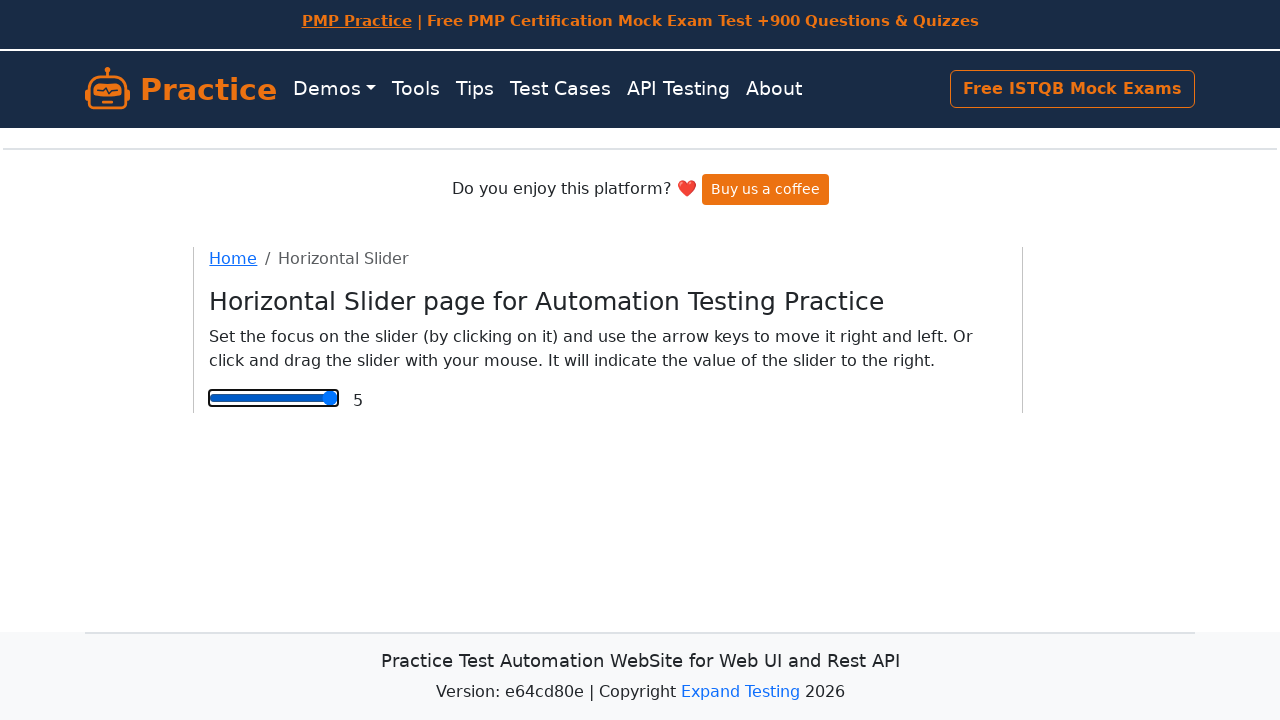

Pressed ArrowRight key to move slider toward target value 4.5 on input[type='range']
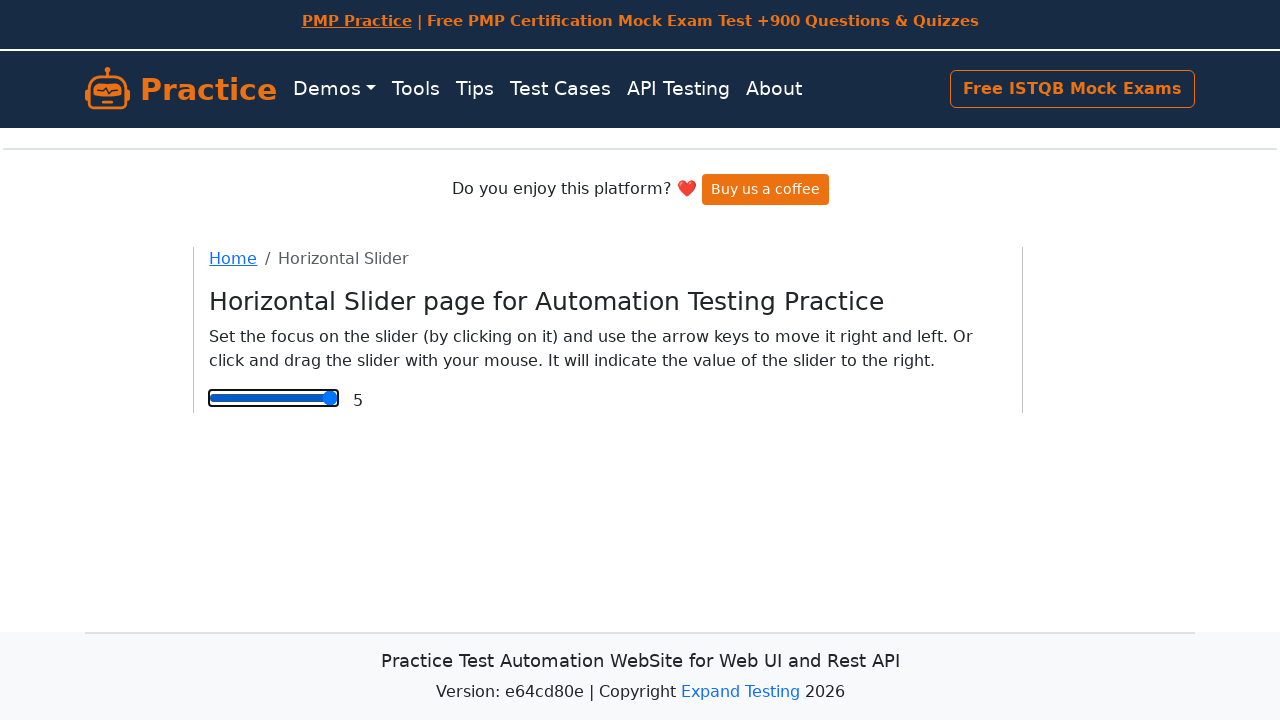

Pressed ArrowRight key to move slider toward target value 4.5 on input[type='range']
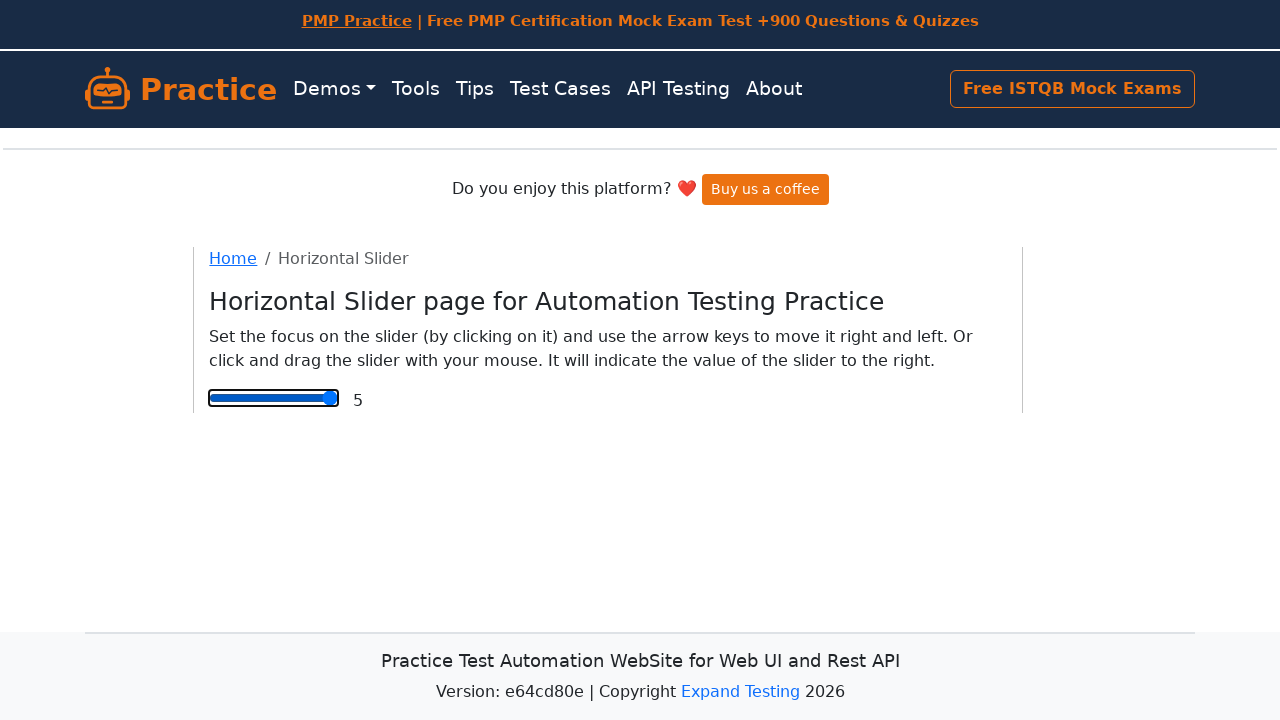

Pressed ArrowRight key to move slider toward target value 4.5 on input[type='range']
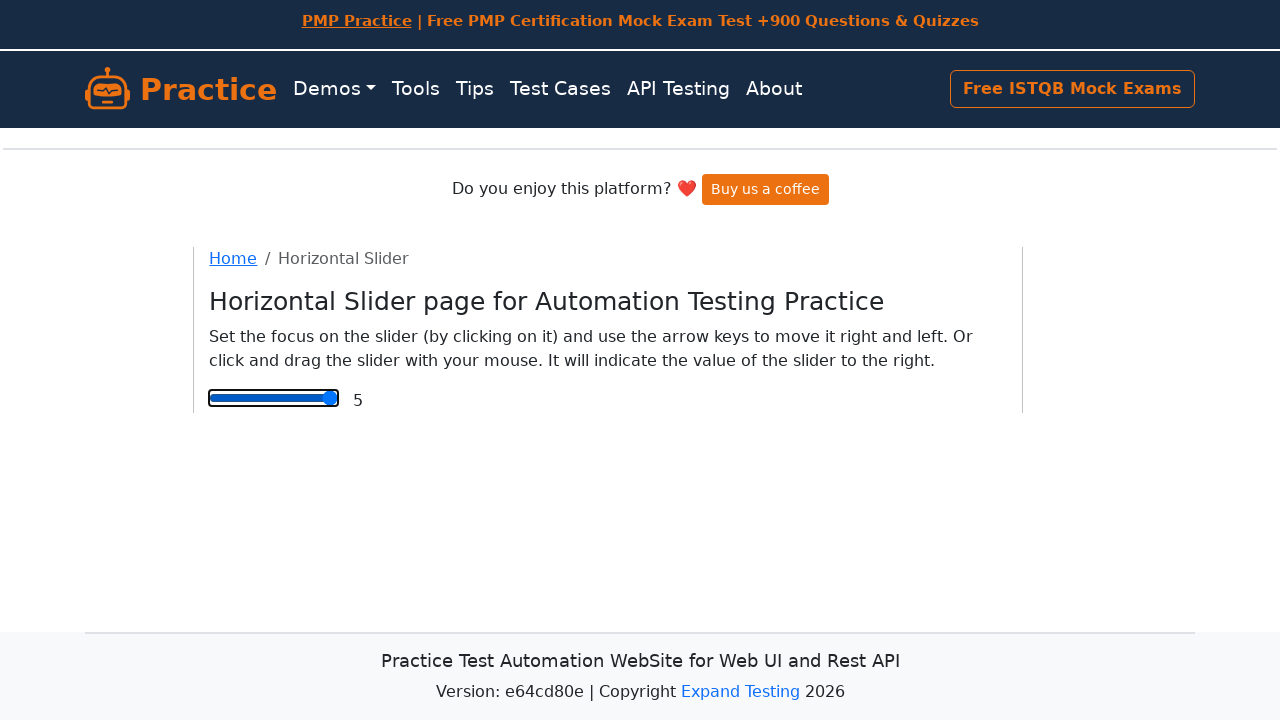

Pressed ArrowRight key to move slider toward target value 4.5 on input[type='range']
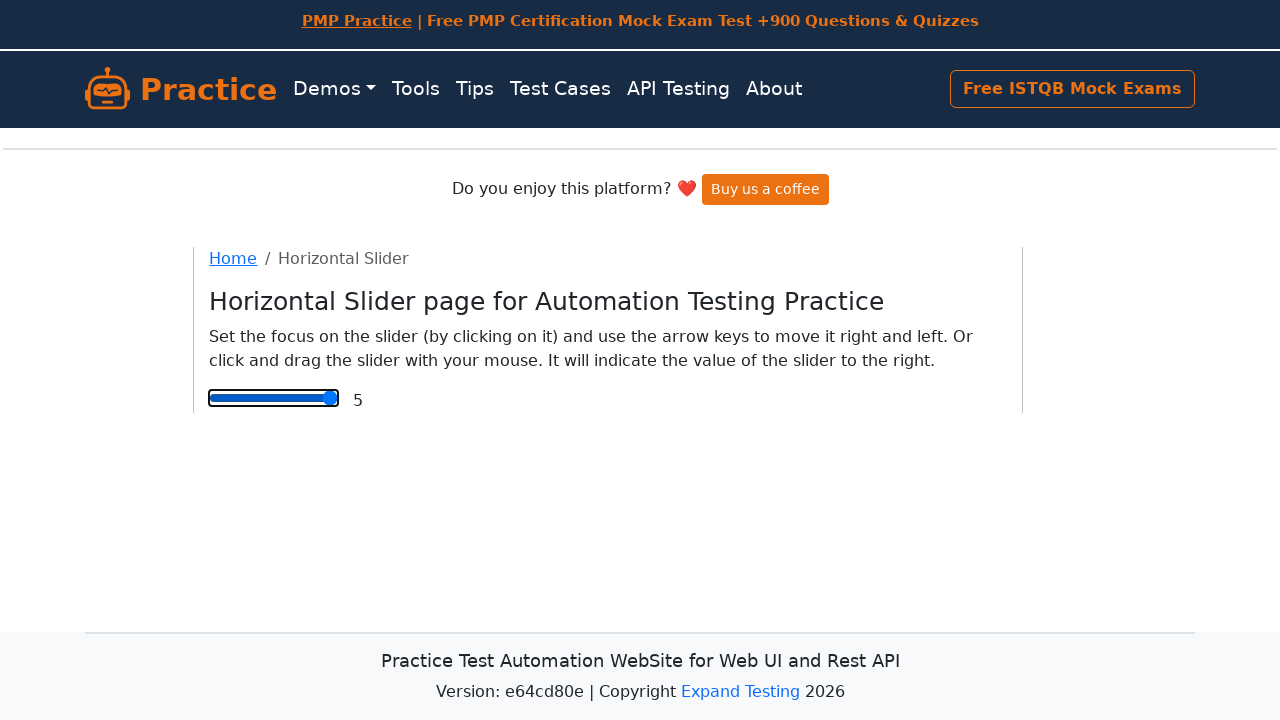

Waited for range value display element to be visible
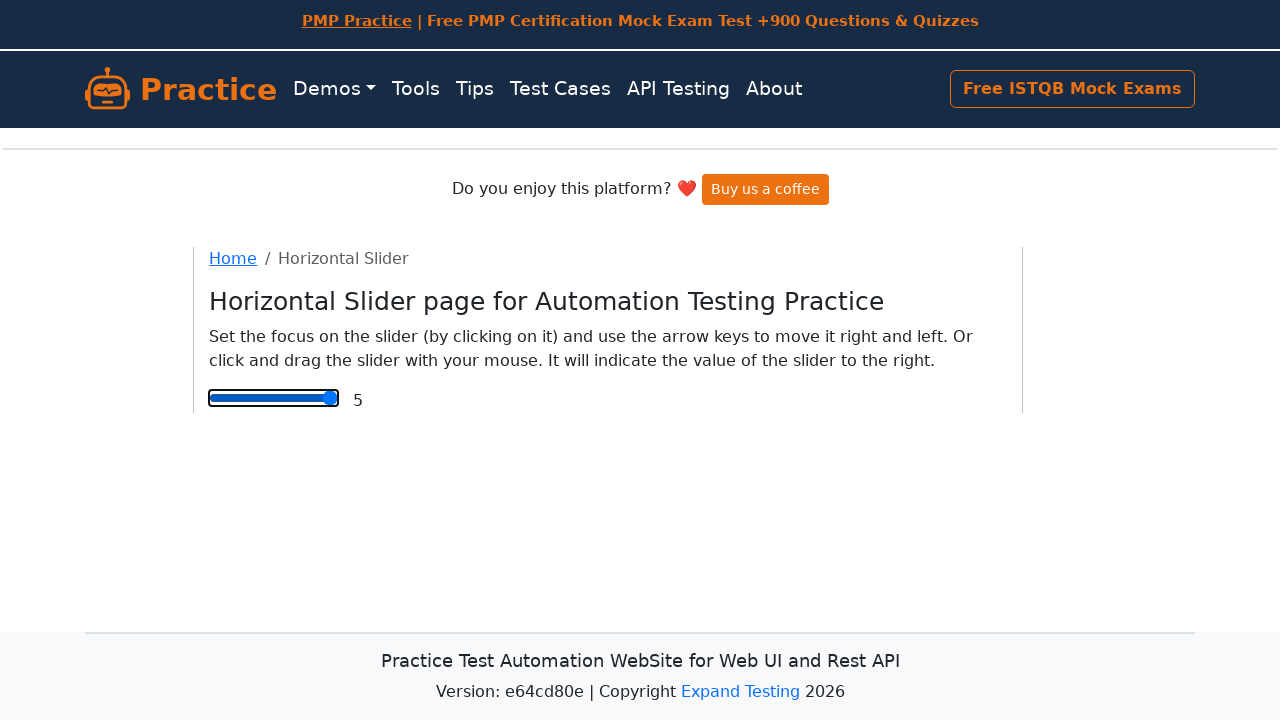

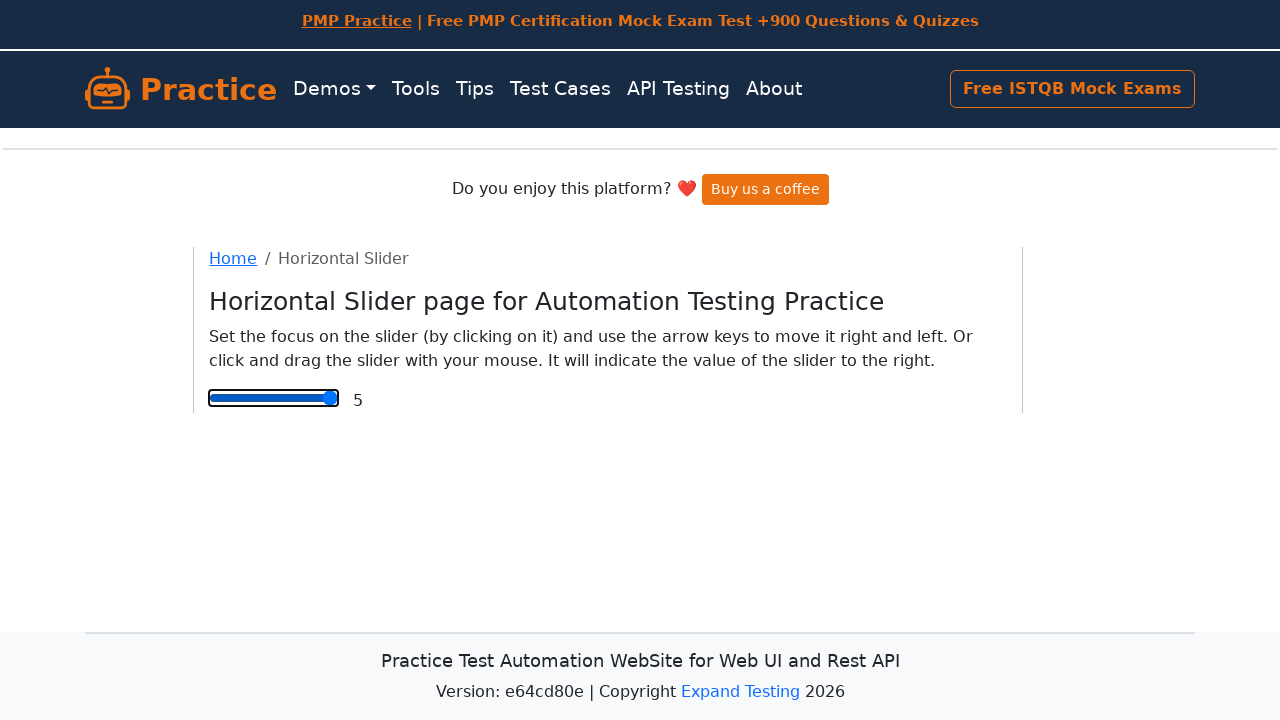